Tests drag and drop functionality by dragging an element horizontally by 125 pixels

Starting URL: https://www.leafground.com/drag.xhtml

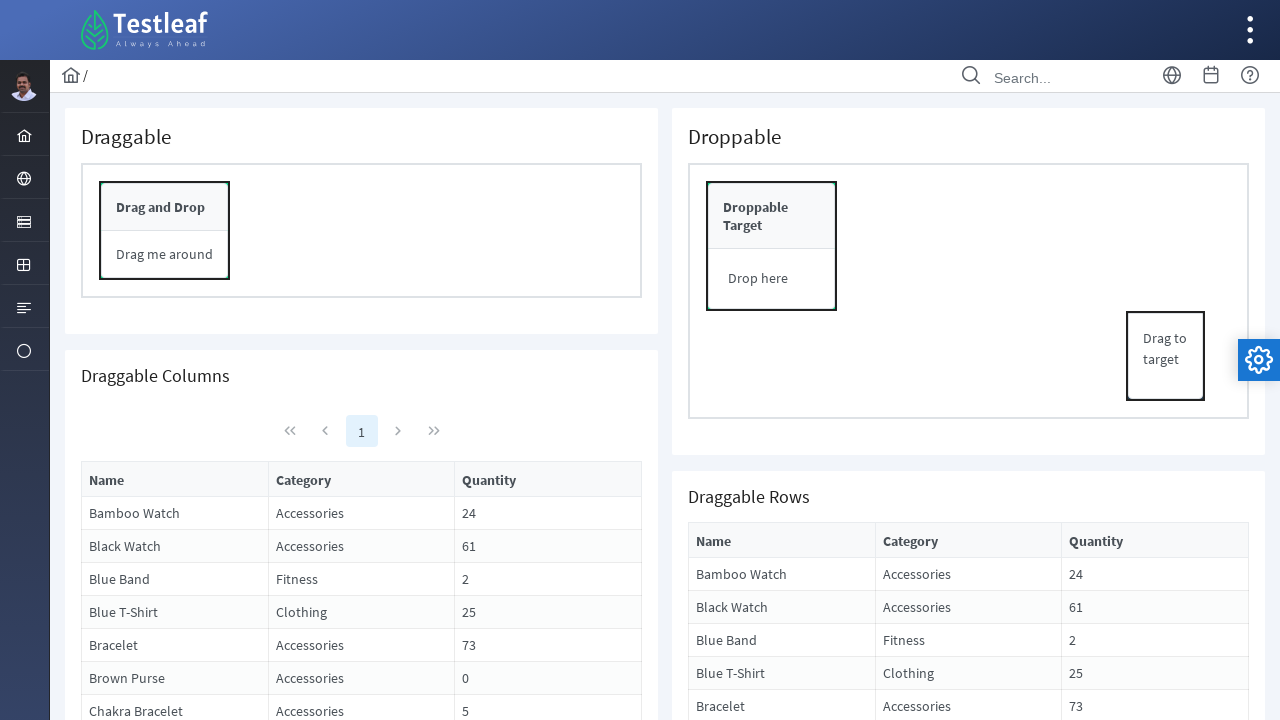

Located draggable element with ID form:conpnl
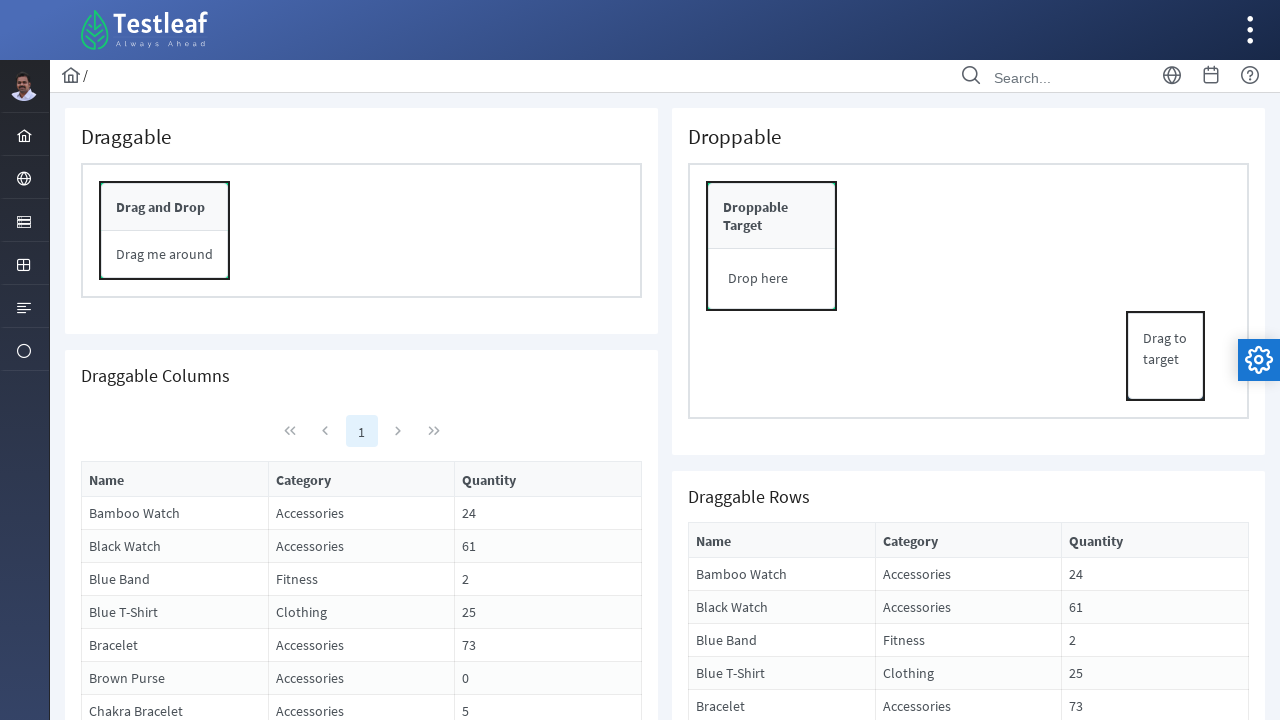

Retrieved bounding box of draggable element
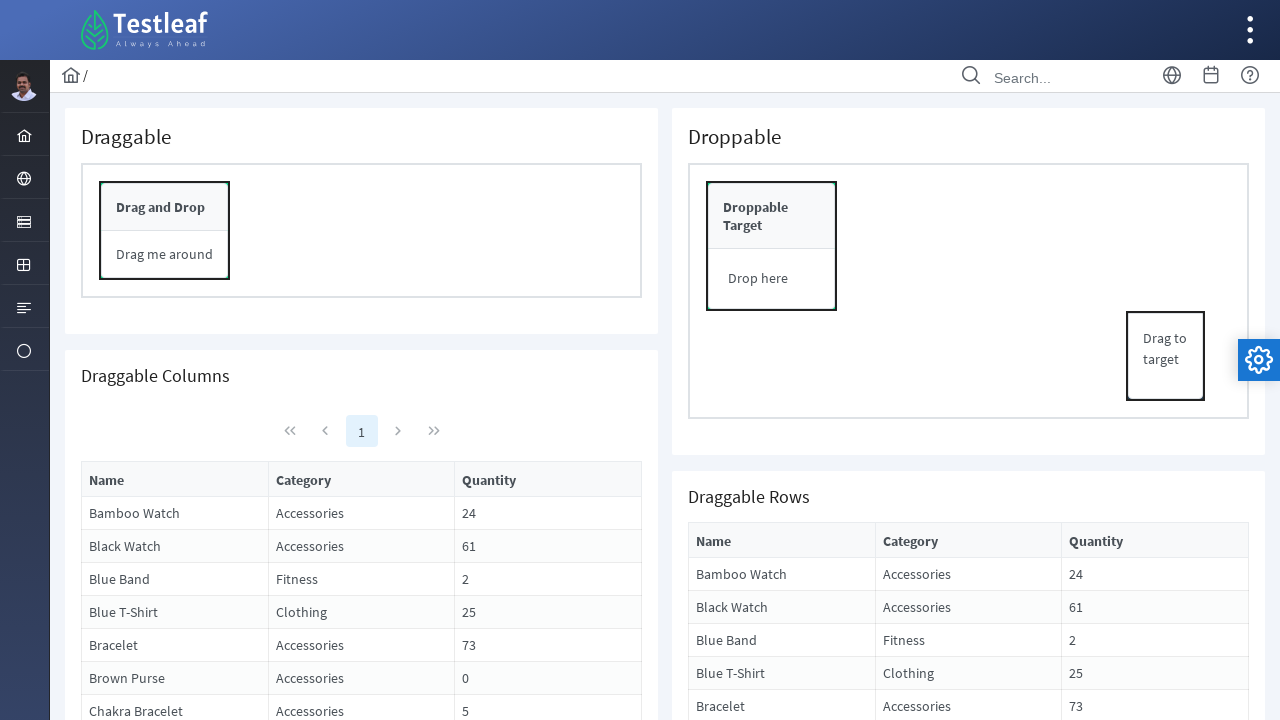

Moved mouse to center of draggable element at (165, 231)
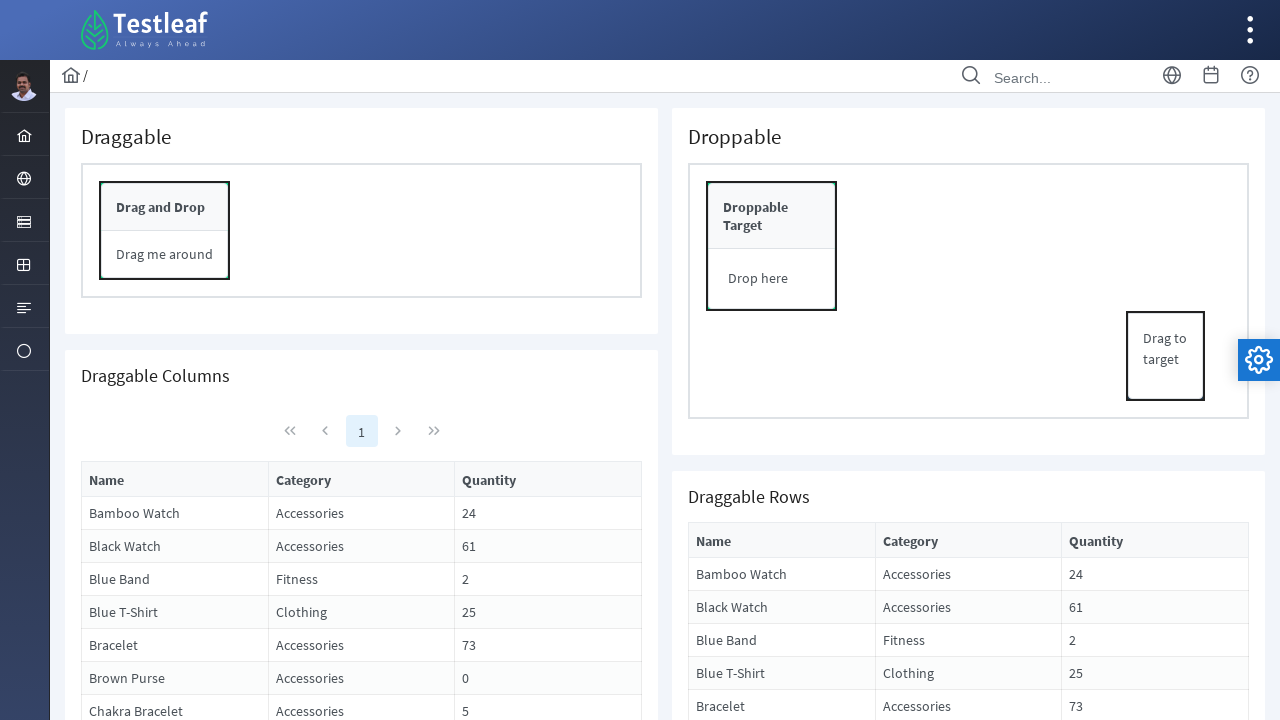

Pressed down mouse button to start drag at (165, 231)
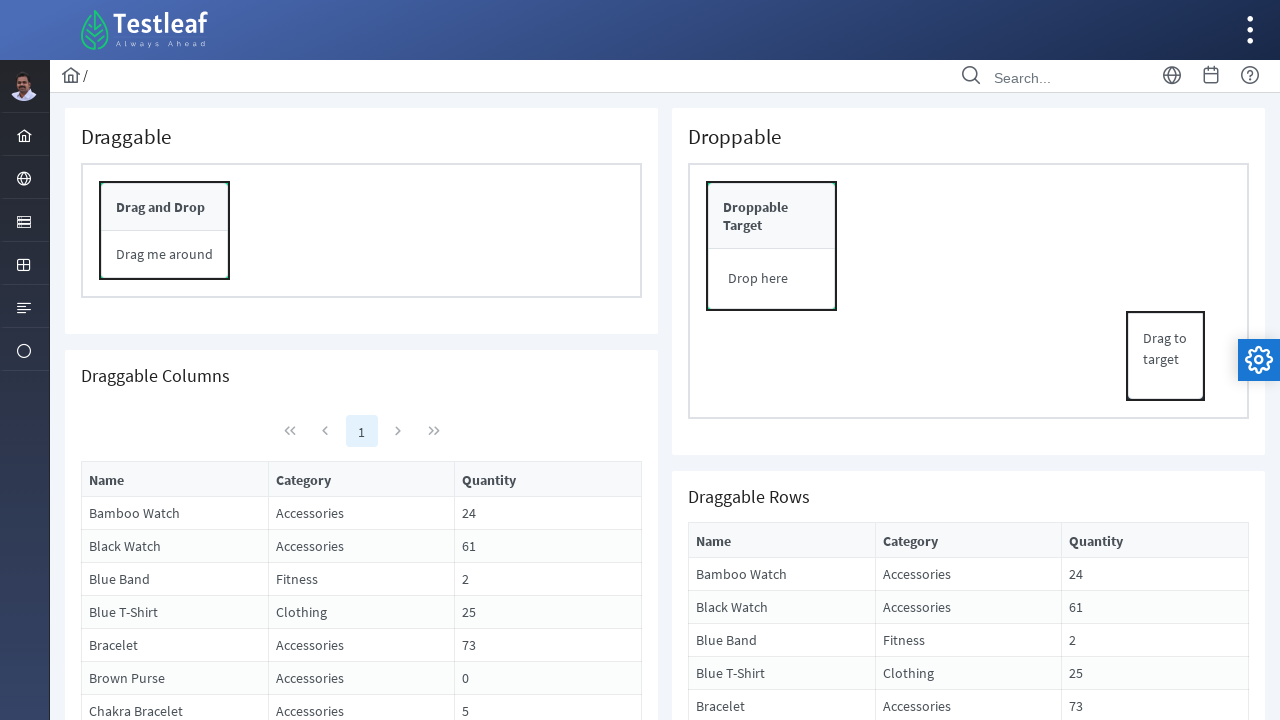

Moved mouse 125 pixels to the right at (290, 231)
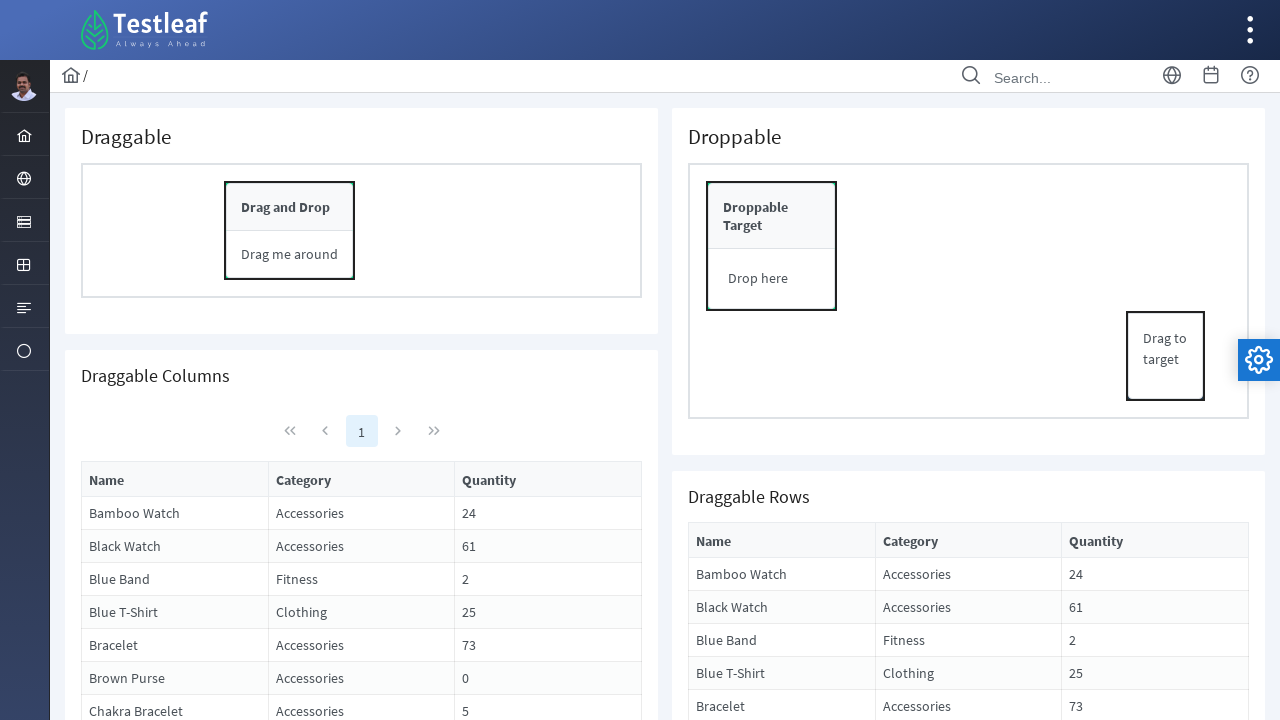

Released mouse button to complete drag and drop operation at (290, 231)
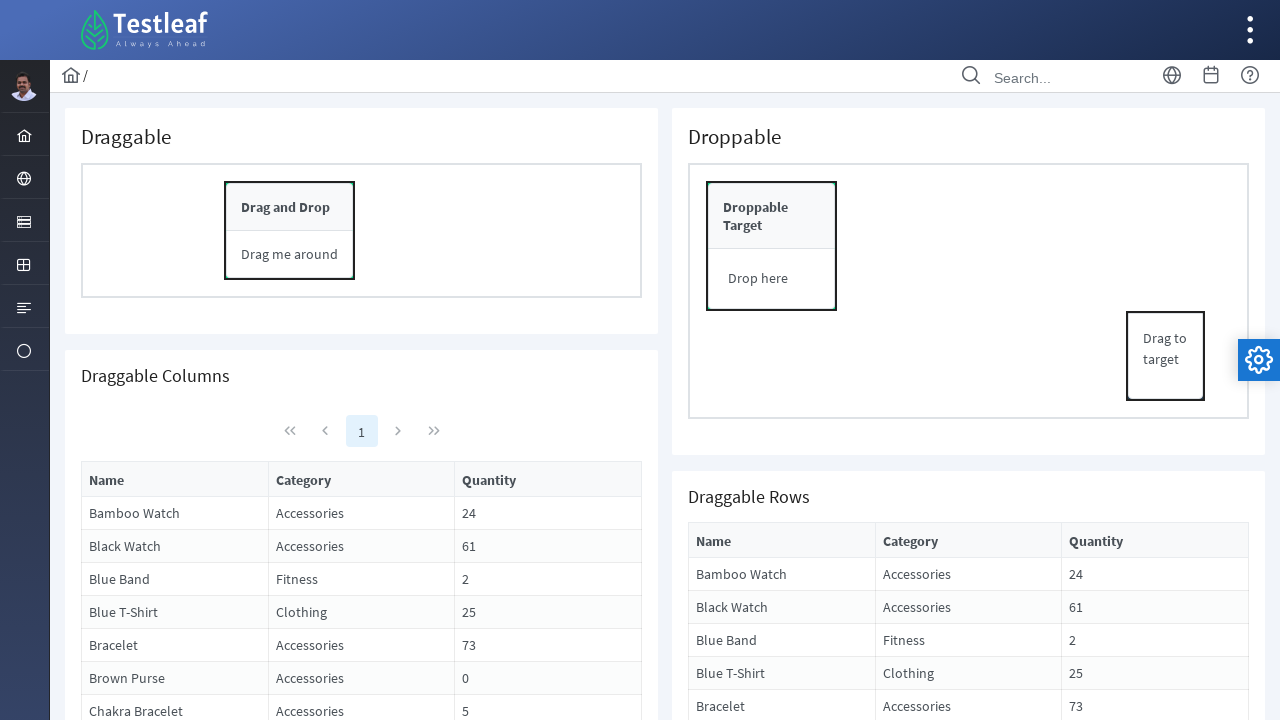

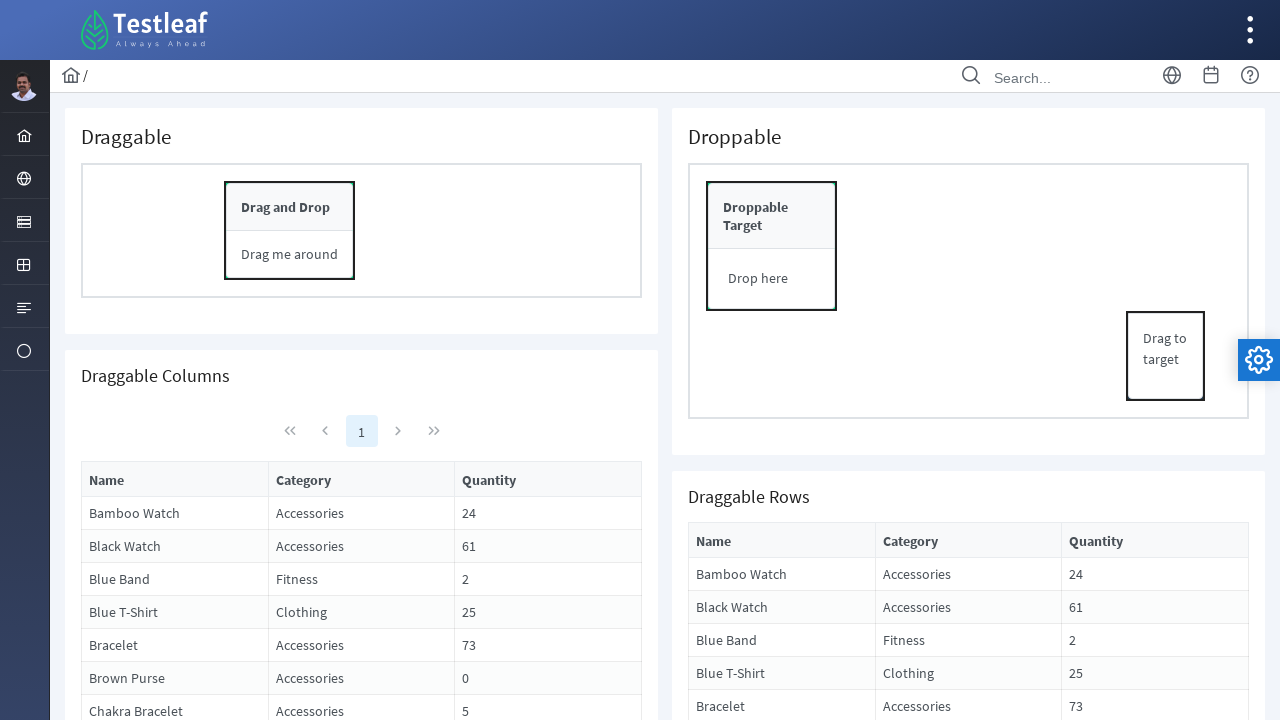